Tests browser prompt alert functionality by clicking a button to trigger a prompt, entering text into the prompt, accepting it, and verifying the result message is displayed.

Starting URL: https://training-support.net/webelements/alerts

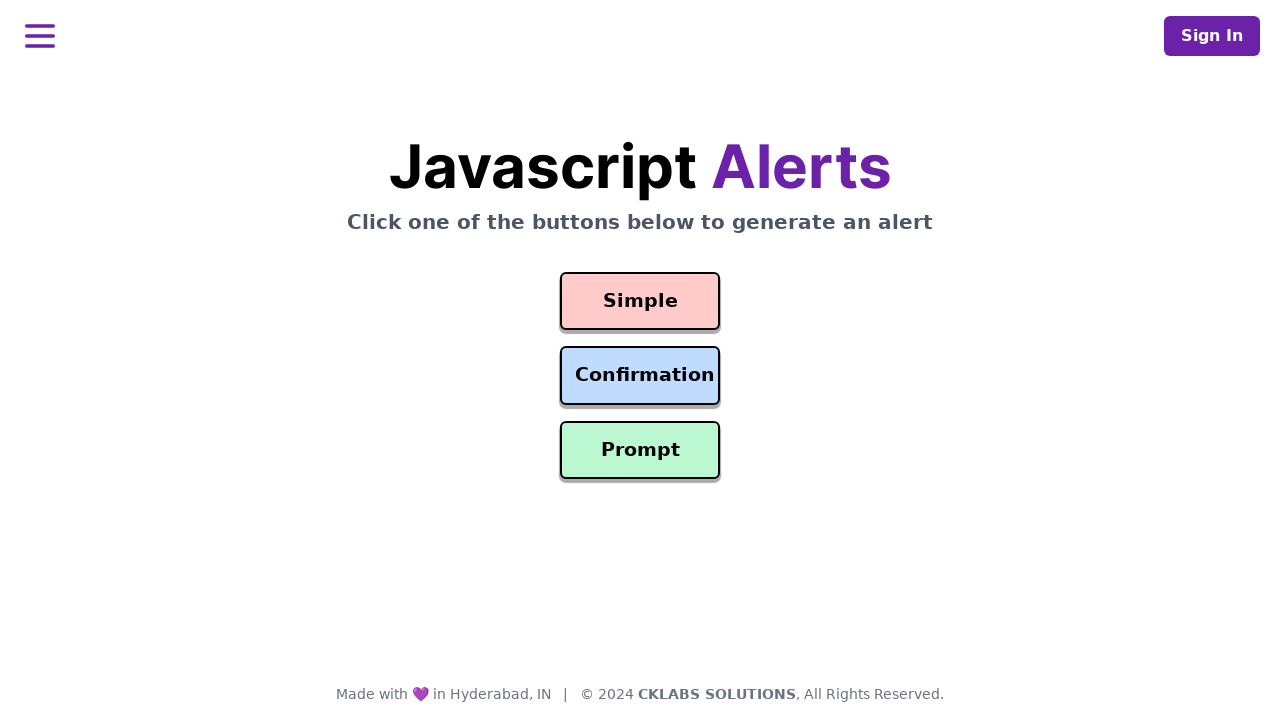

Set up dialog handler to accept prompt with 'Awesome!' text
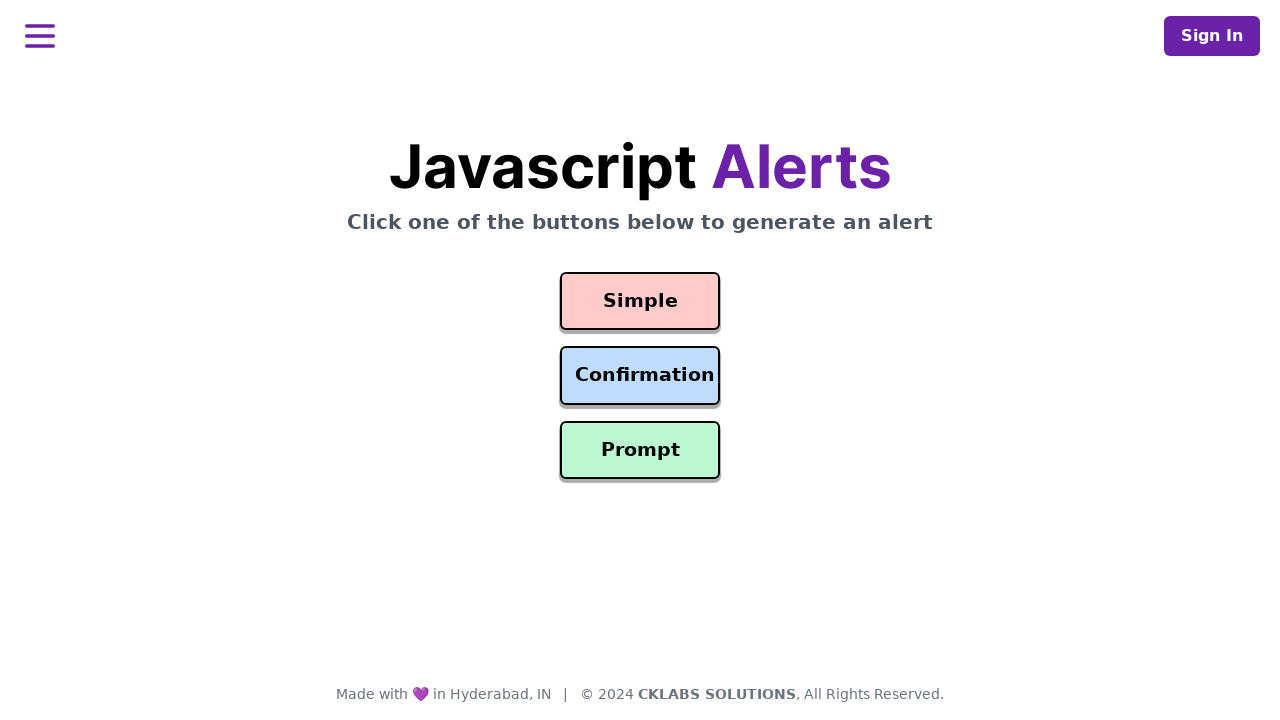

Clicked prompt button to trigger alert at (640, 450) on #prompt
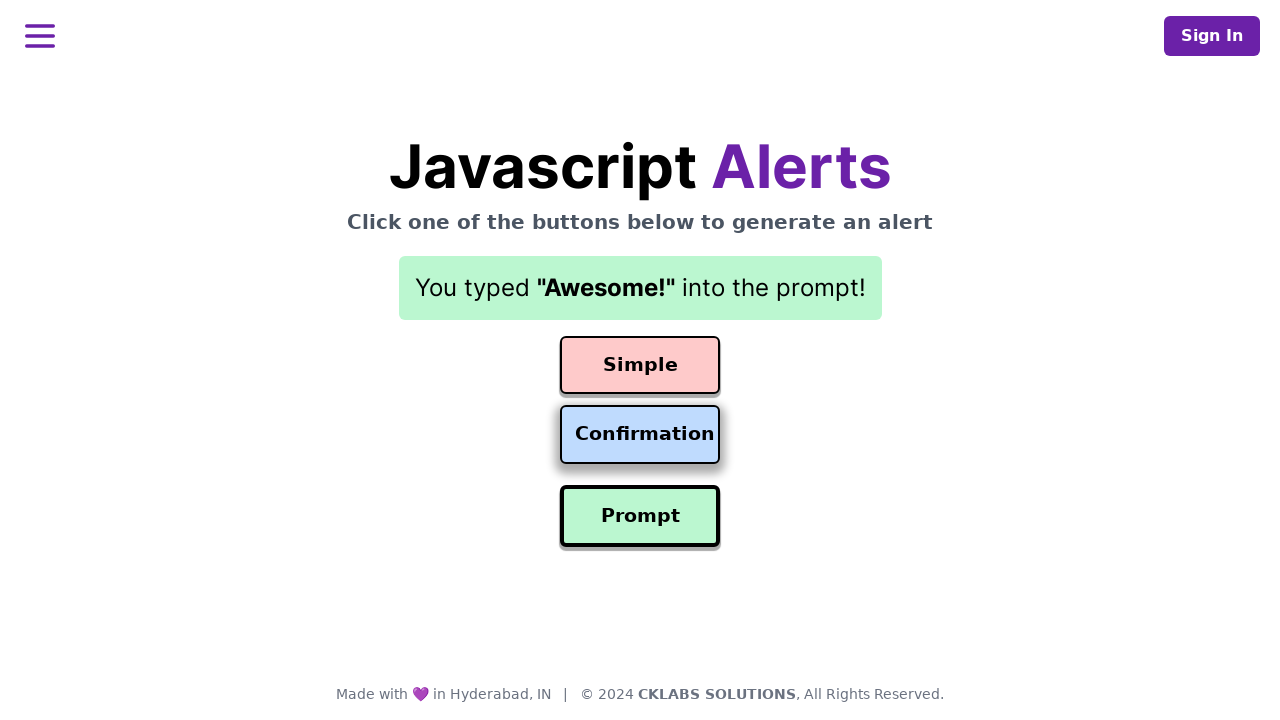

Result element loaded after prompt was handled
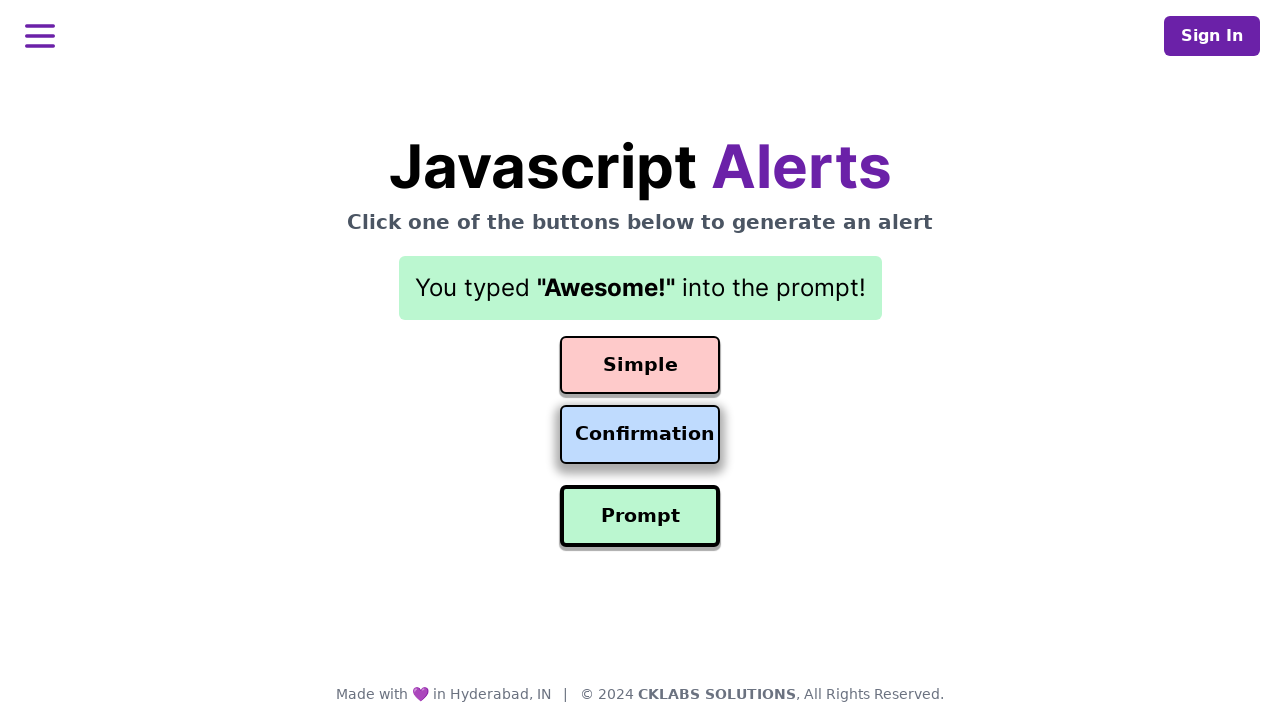

Result element became visible
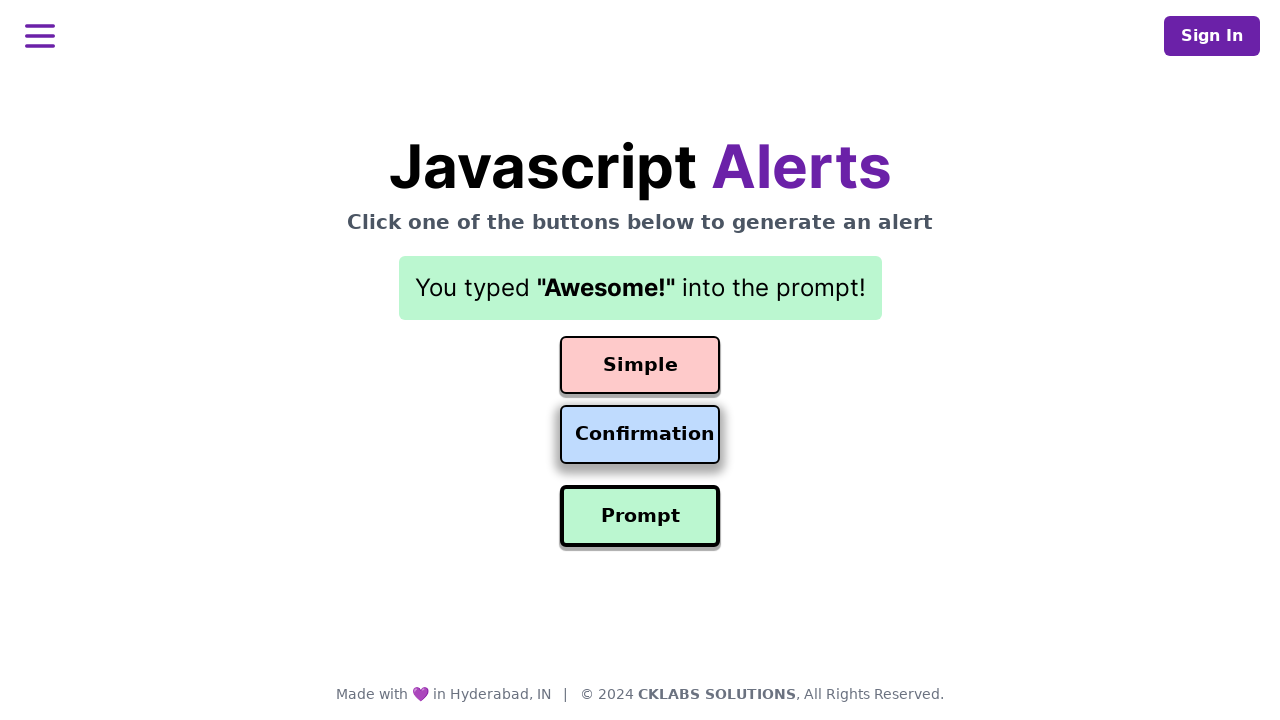

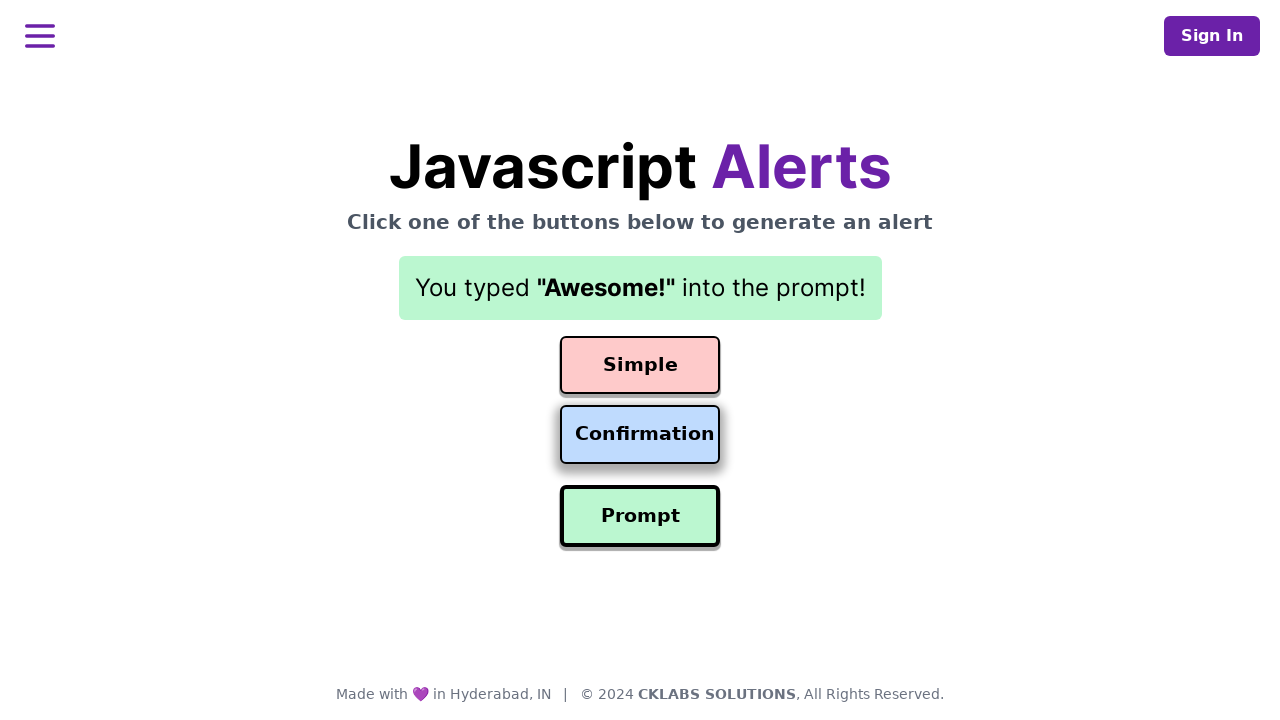